Tests navigation to the Infinite Scroll example page by scrolling to the link and clicking on it from the main page of The Internet testing site.

Starting URL: https://the-internet.herokuapp.com/

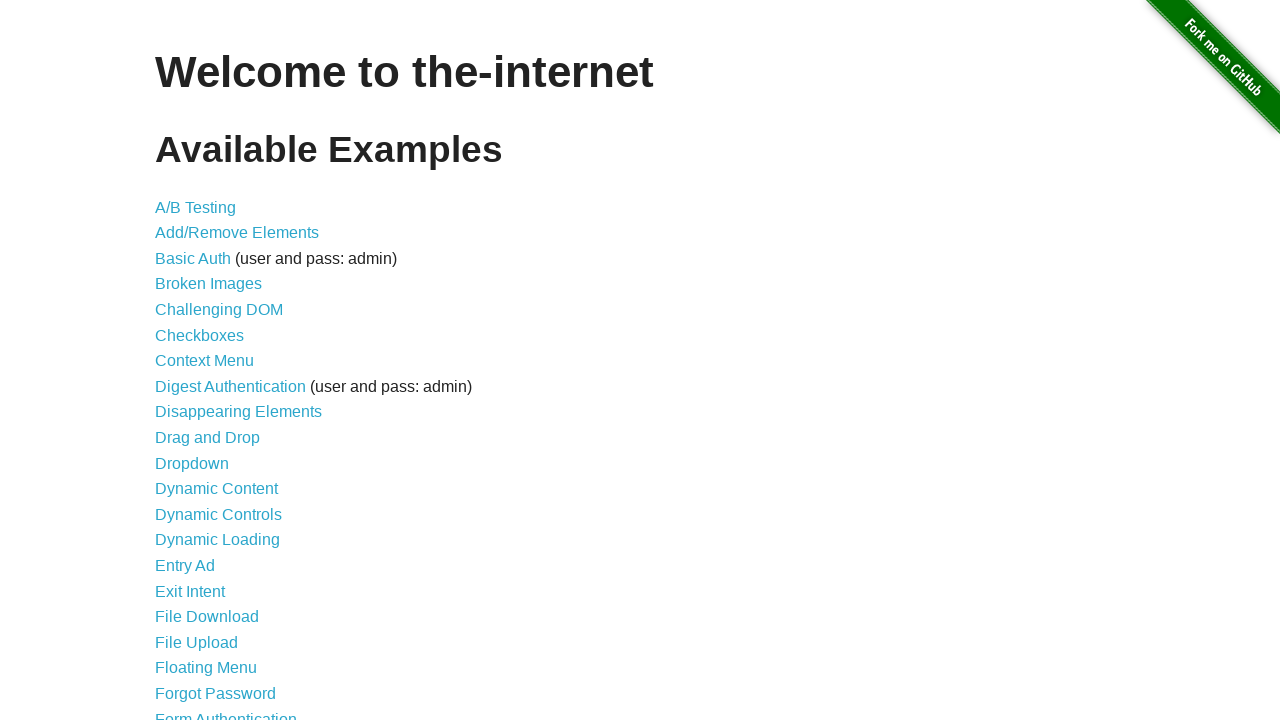

Waited for page to load (domcontentloaded)
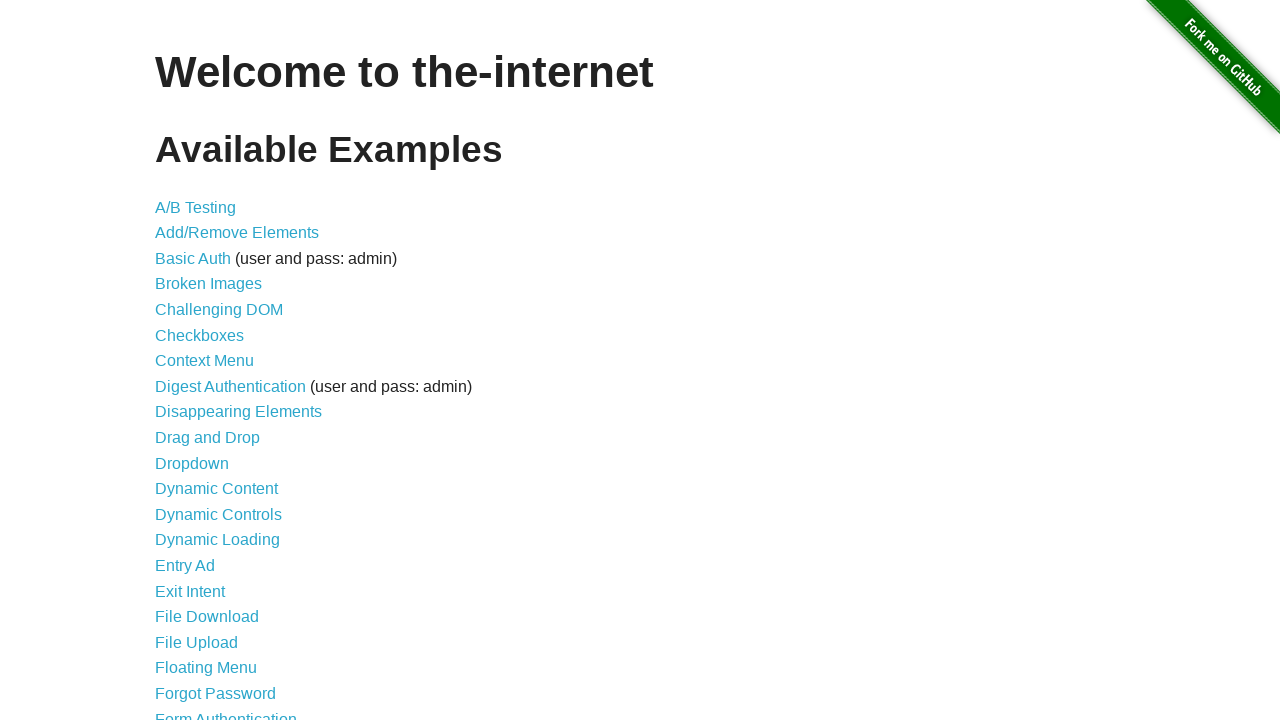

Located Infinite Scroll link
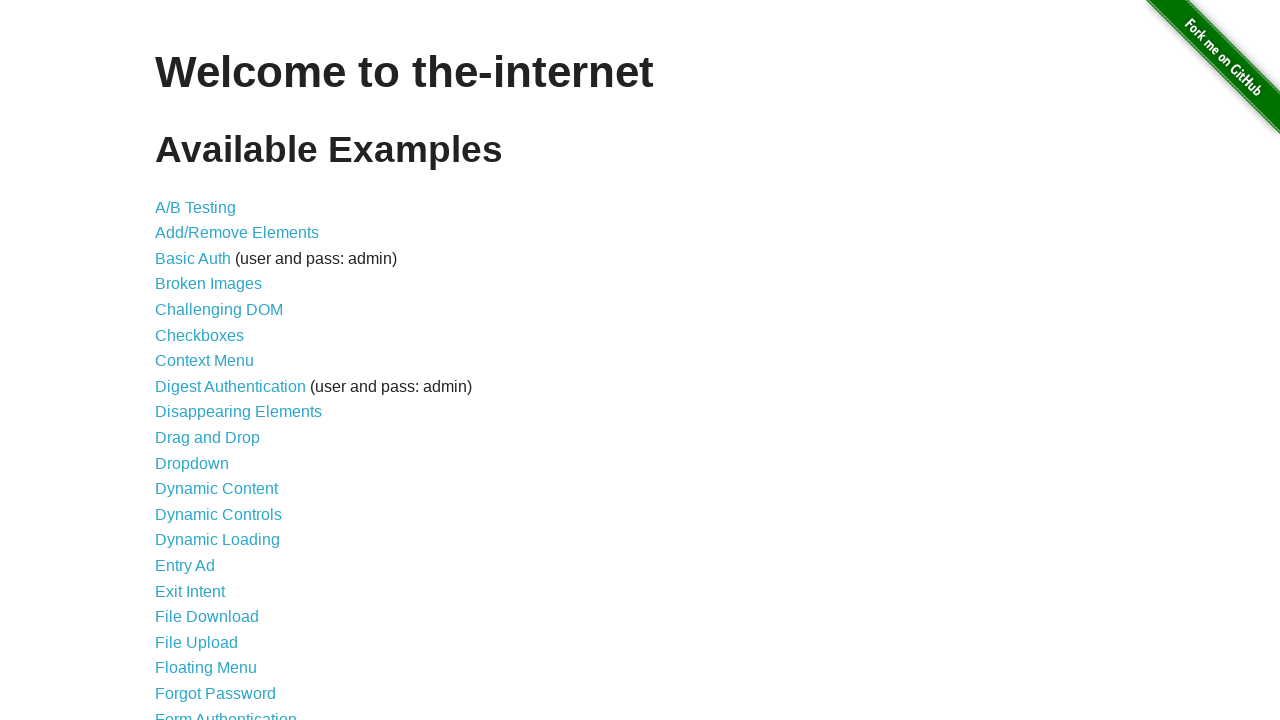

Scrolled Infinite Scroll link into view
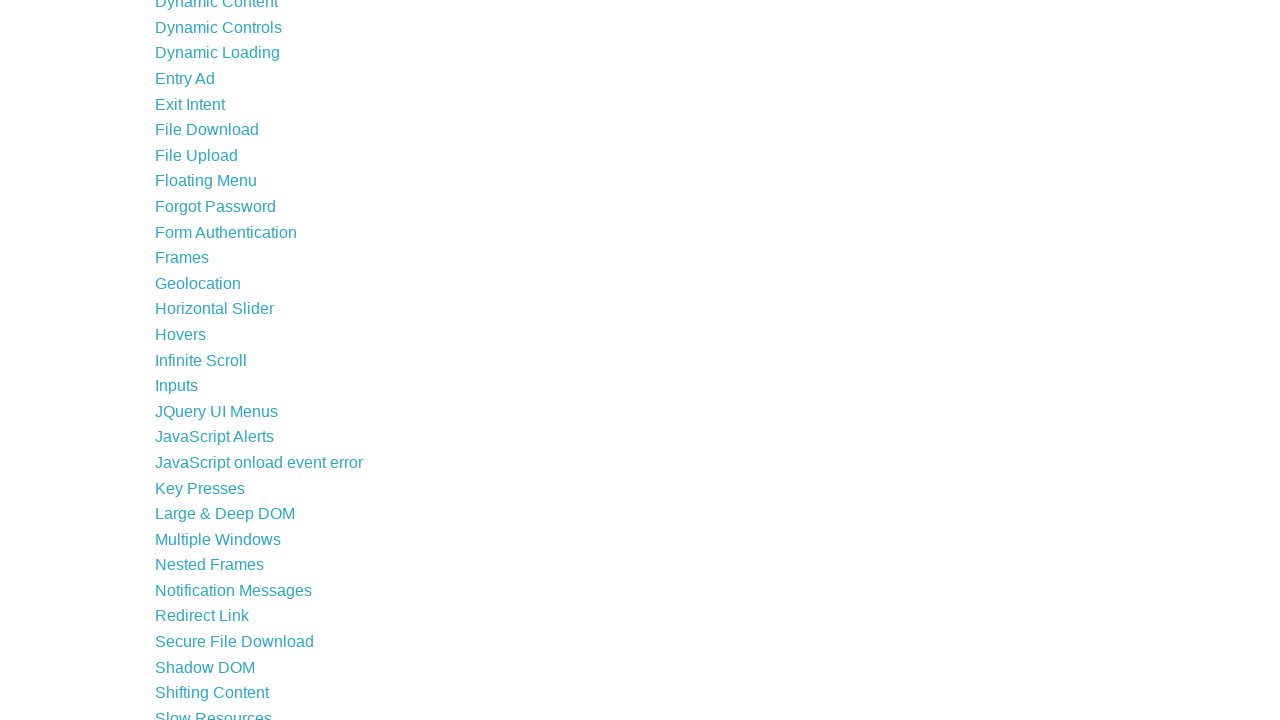

Clicked on Infinite Scroll link at (201, 360) on xpath=//a[contains(text(),'Infinite Scroll')]
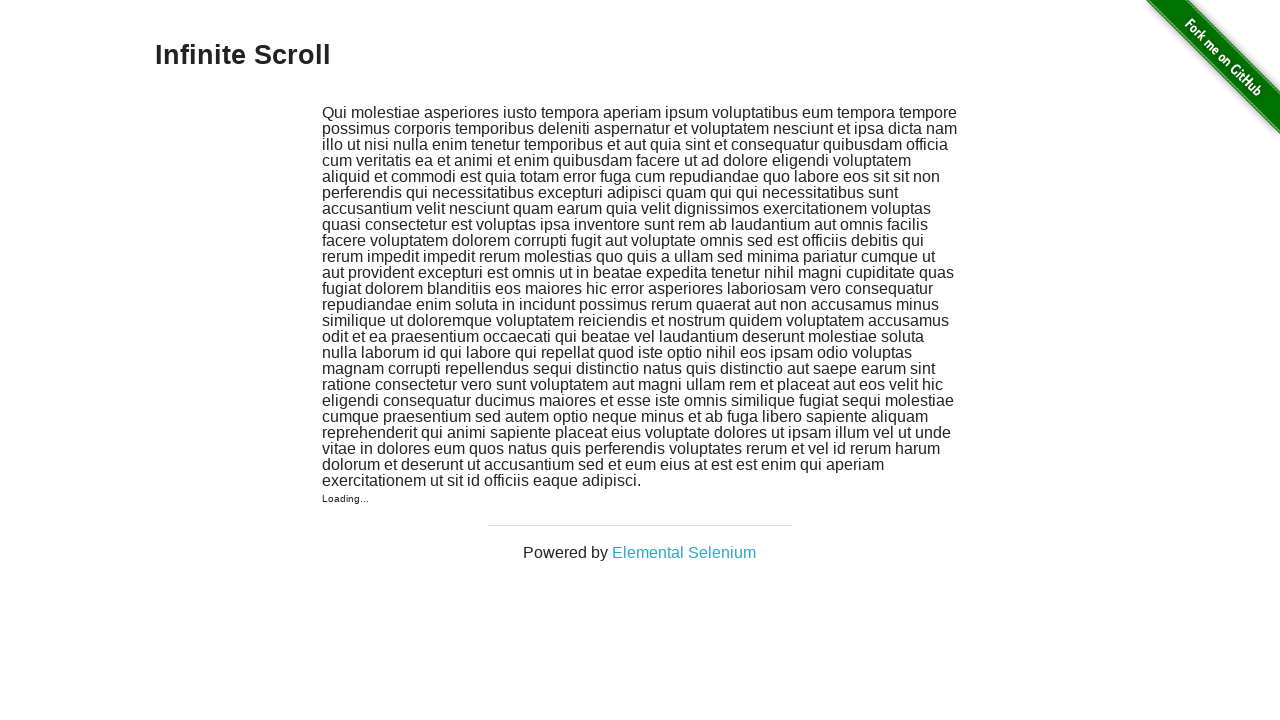

Waited for page navigation to complete (load)
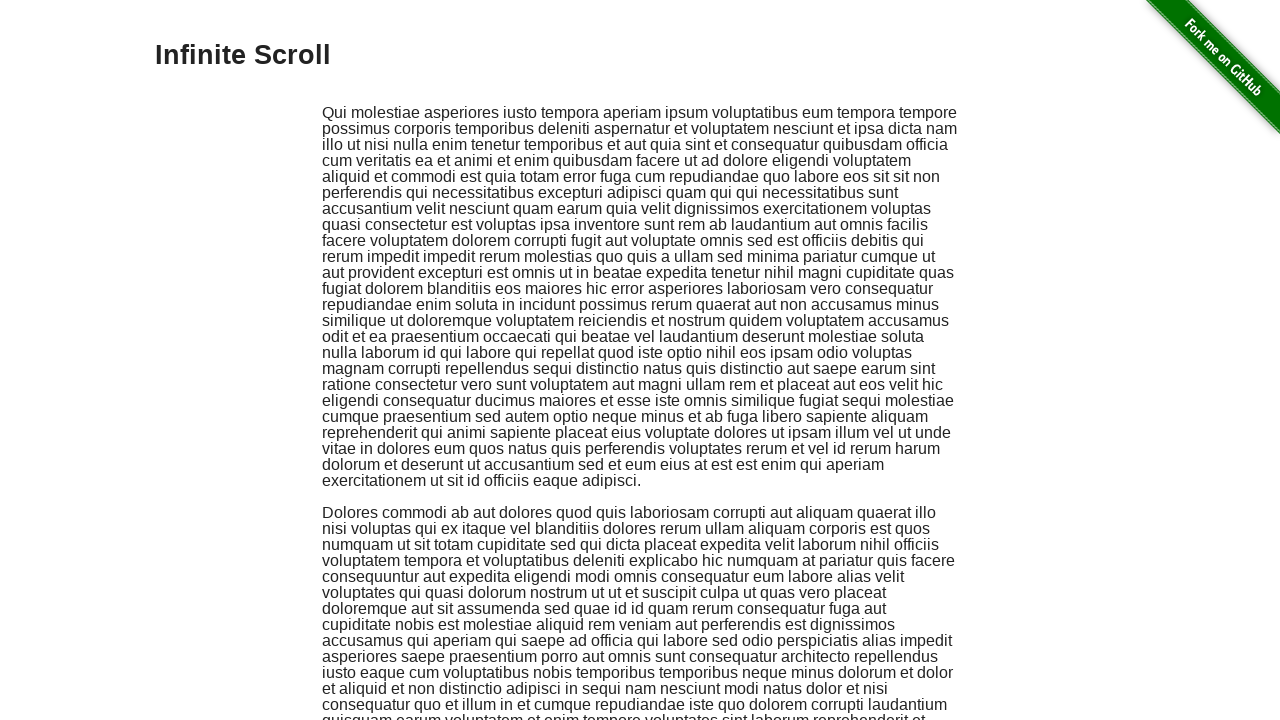

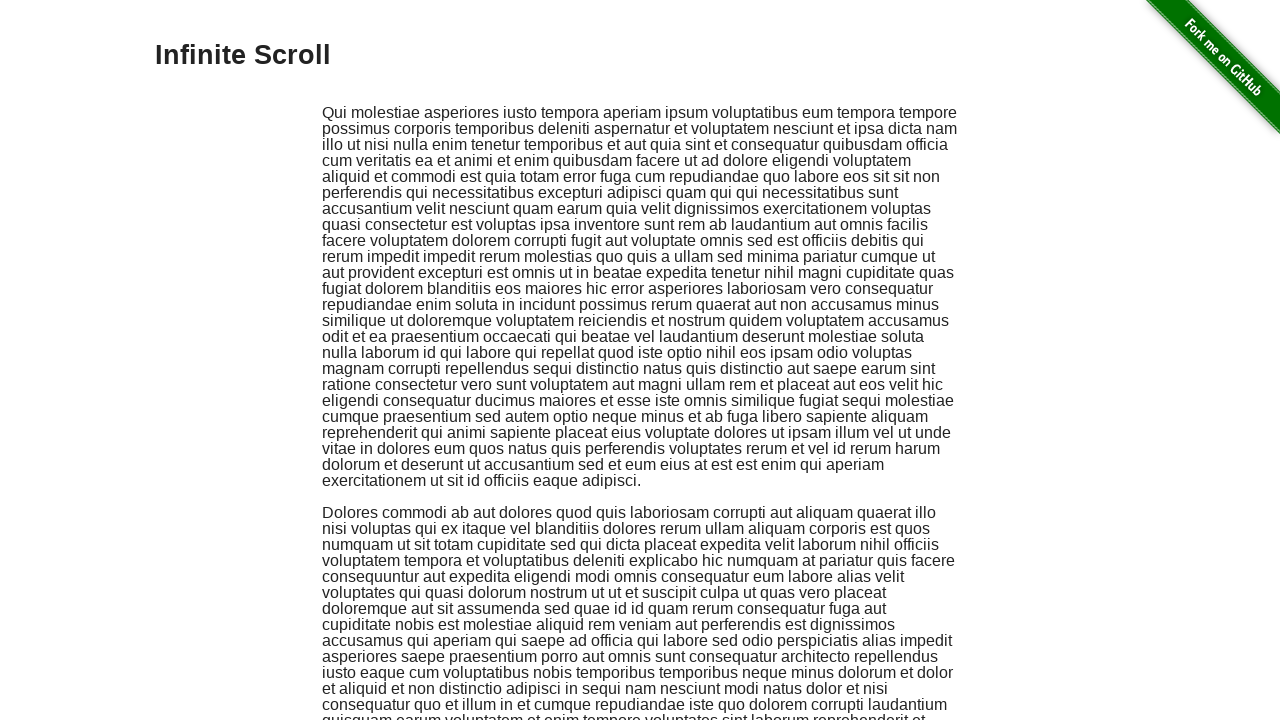